Tests alert dialog by clicking alert button and accepting the alert

Starting URL: https://antoniotrindade.com.br/treinoautomacao/elementsweb.html

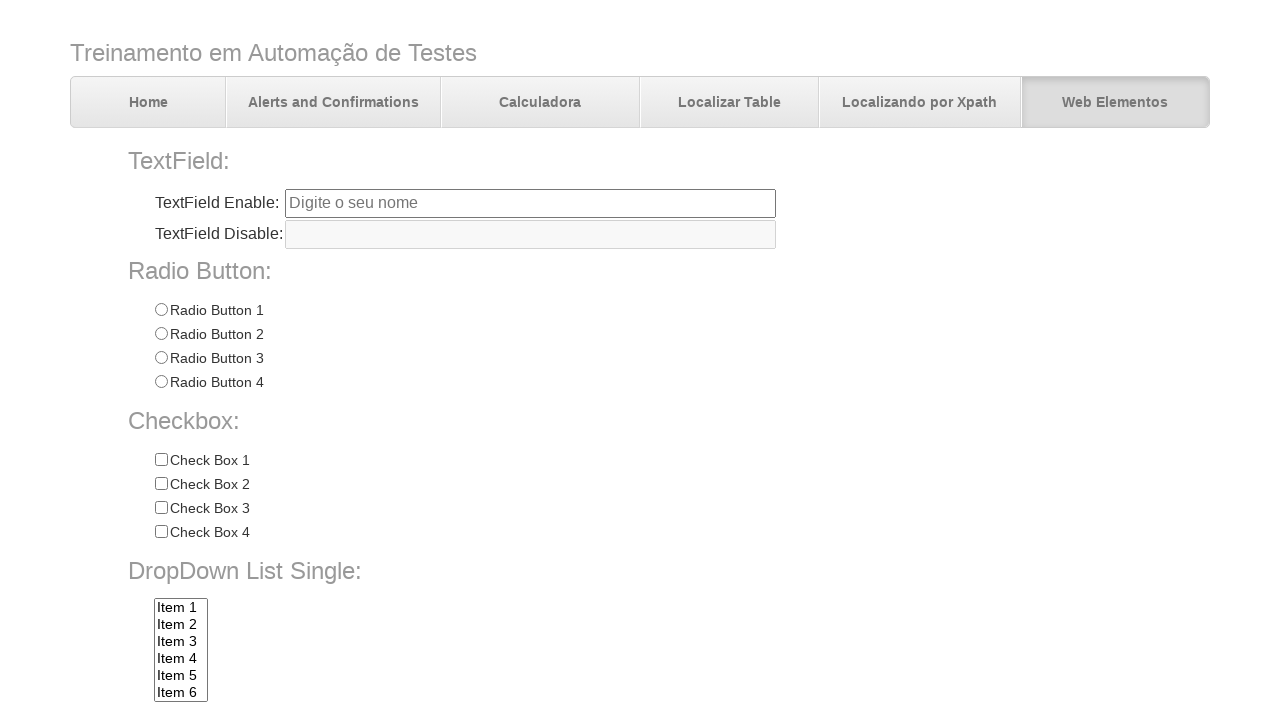

Set up dialog handler to accept alerts
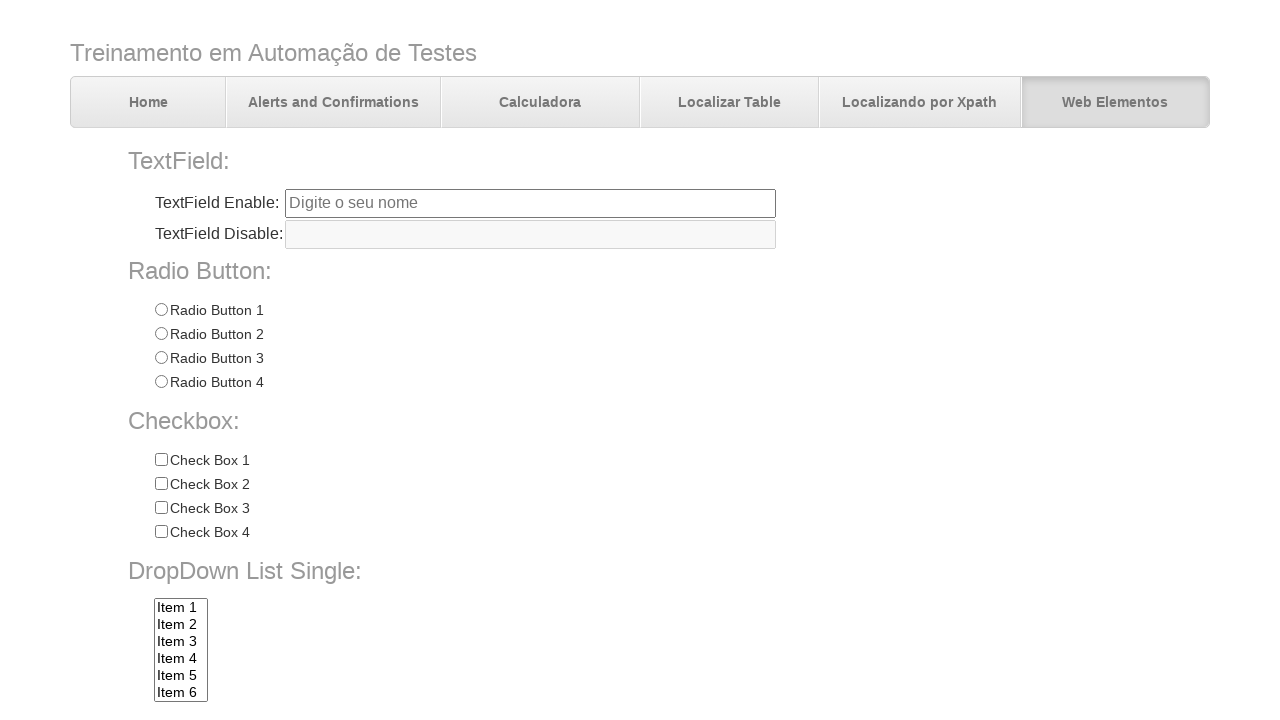

Clicked alert button to trigger alert dialog at (366, 644) on input[name='alertbtn']
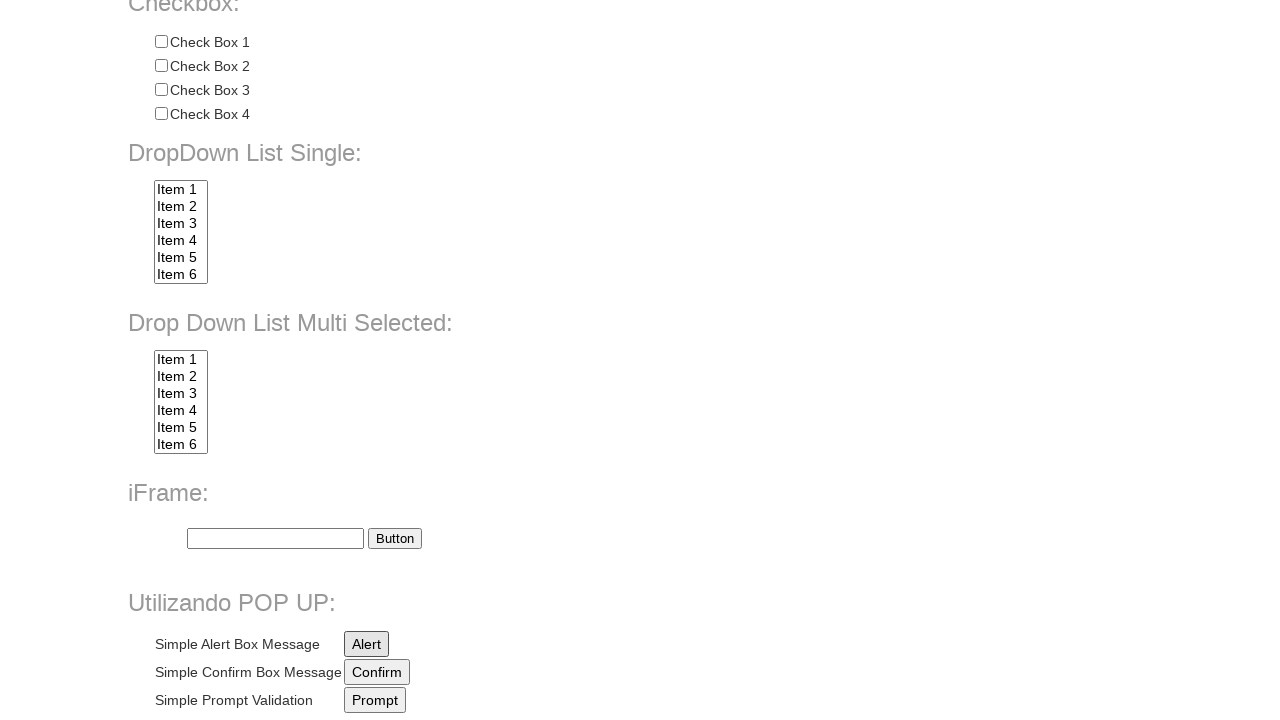

Waited 500ms for dialog to be handled and alert accepted
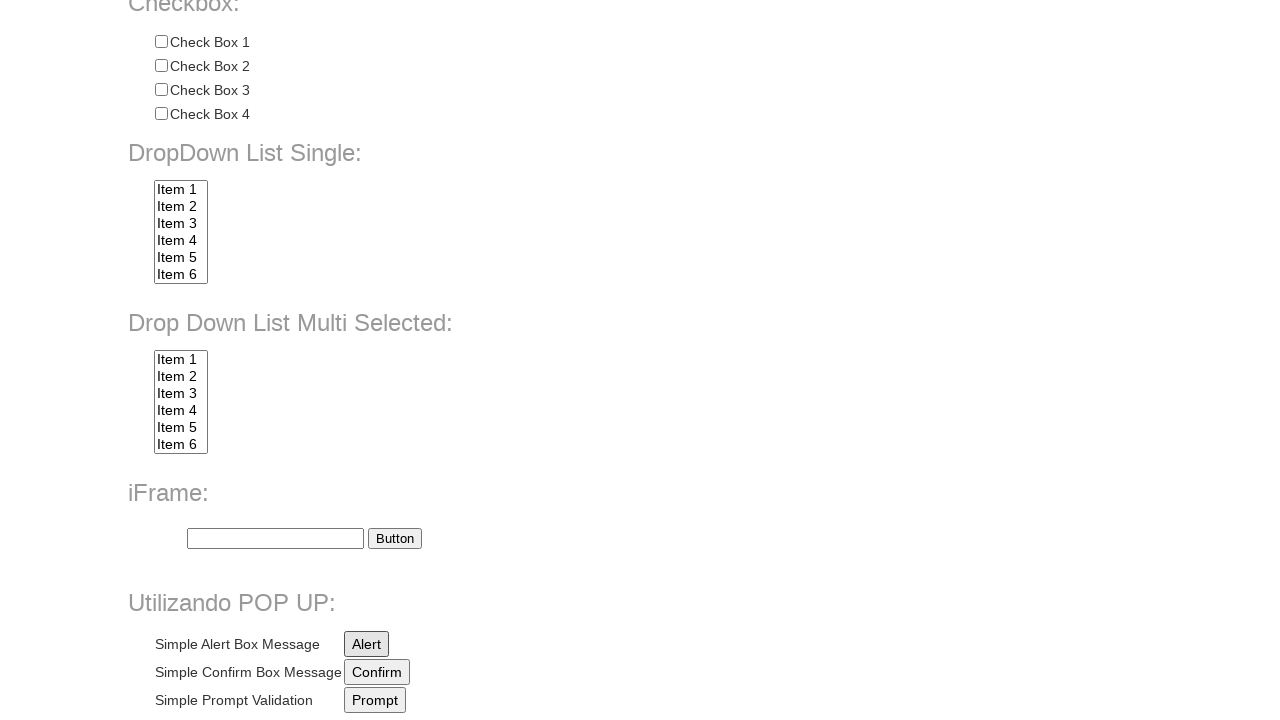

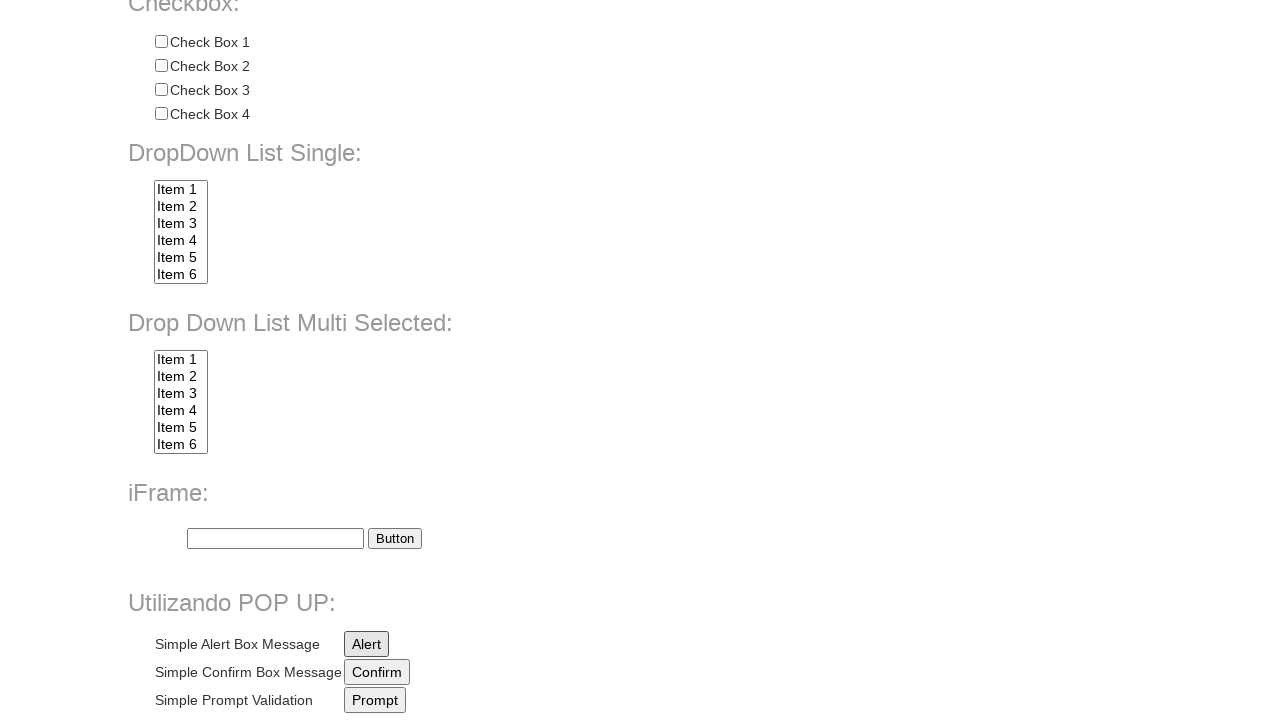